Tests navigation to the single author page and verifies that skill percentage values are correctly displayed

Starting URL: https://keybooks.ro/

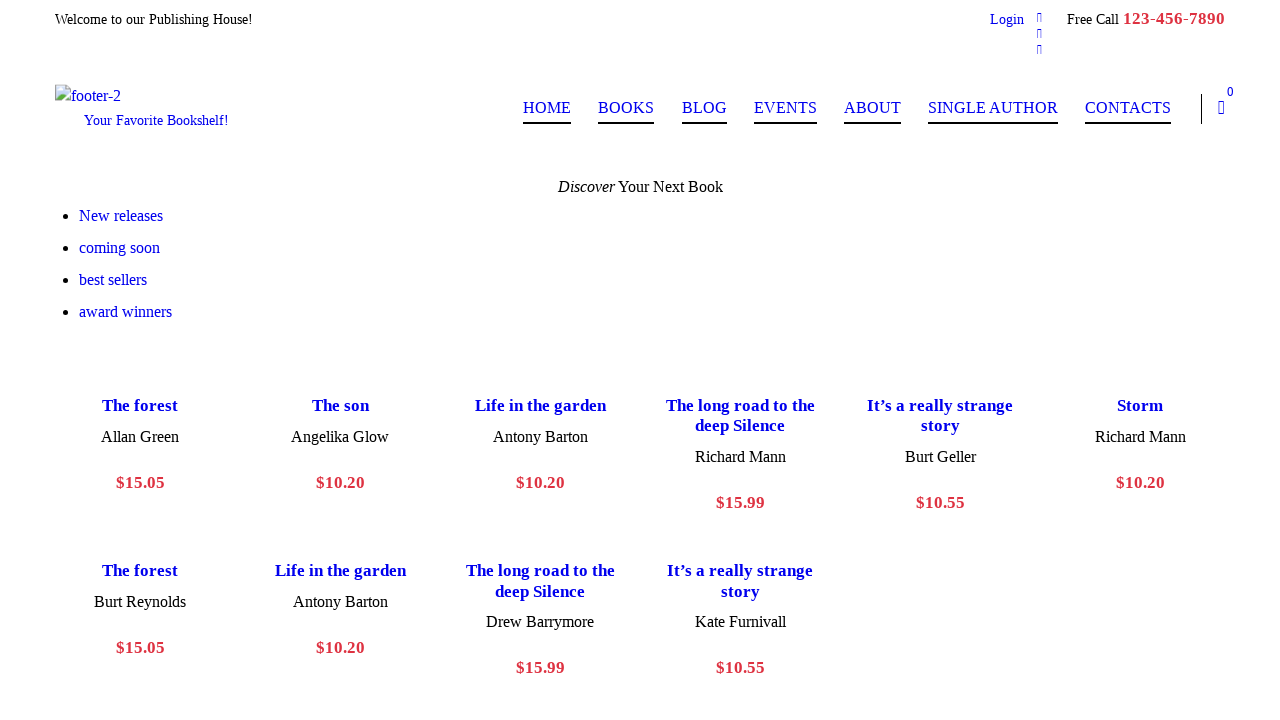

Clicked on 6th menu item to navigate to author page at (993, 109) on ul#menu_main > li >> nth=5
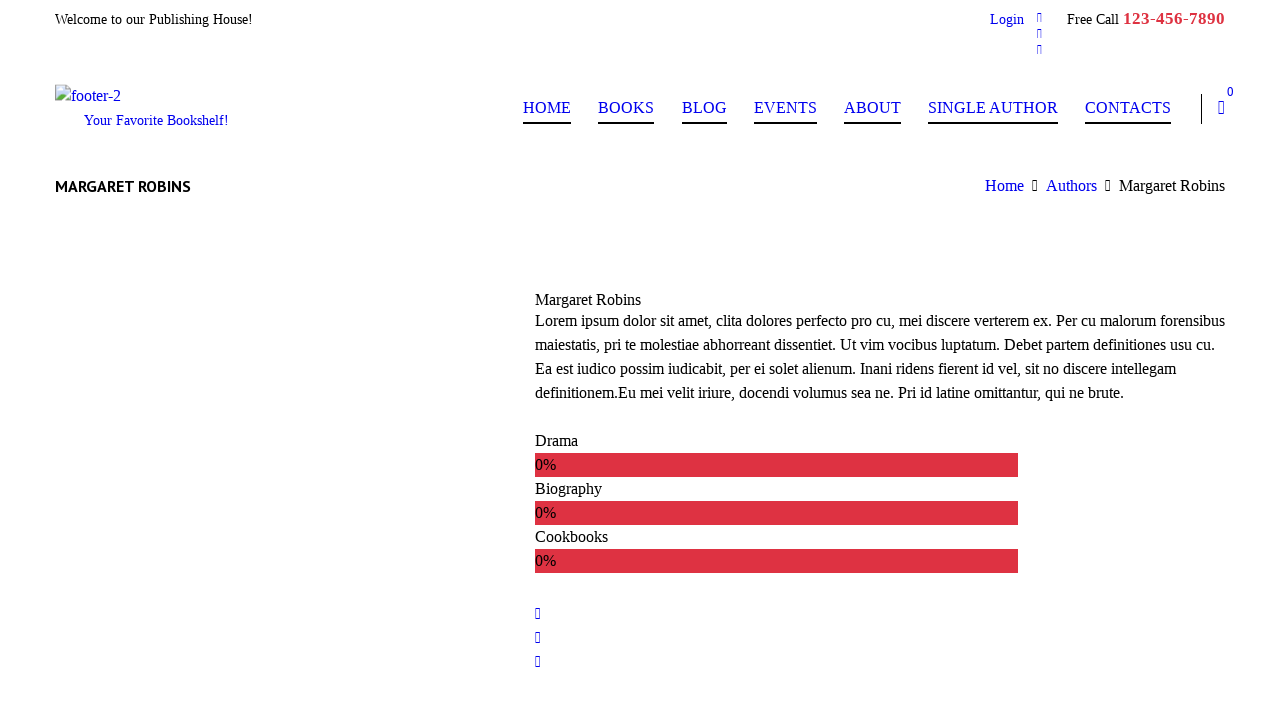

Skills section loaded successfully
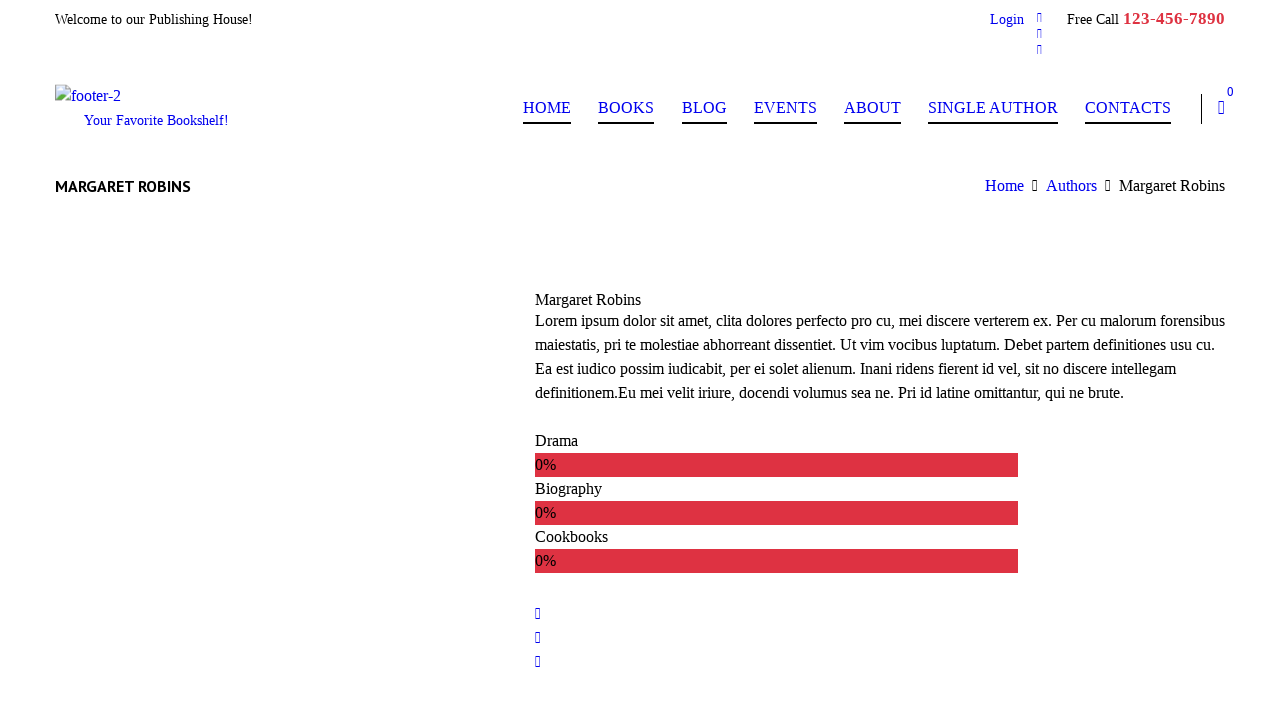

Verified skill percentage value of 95%
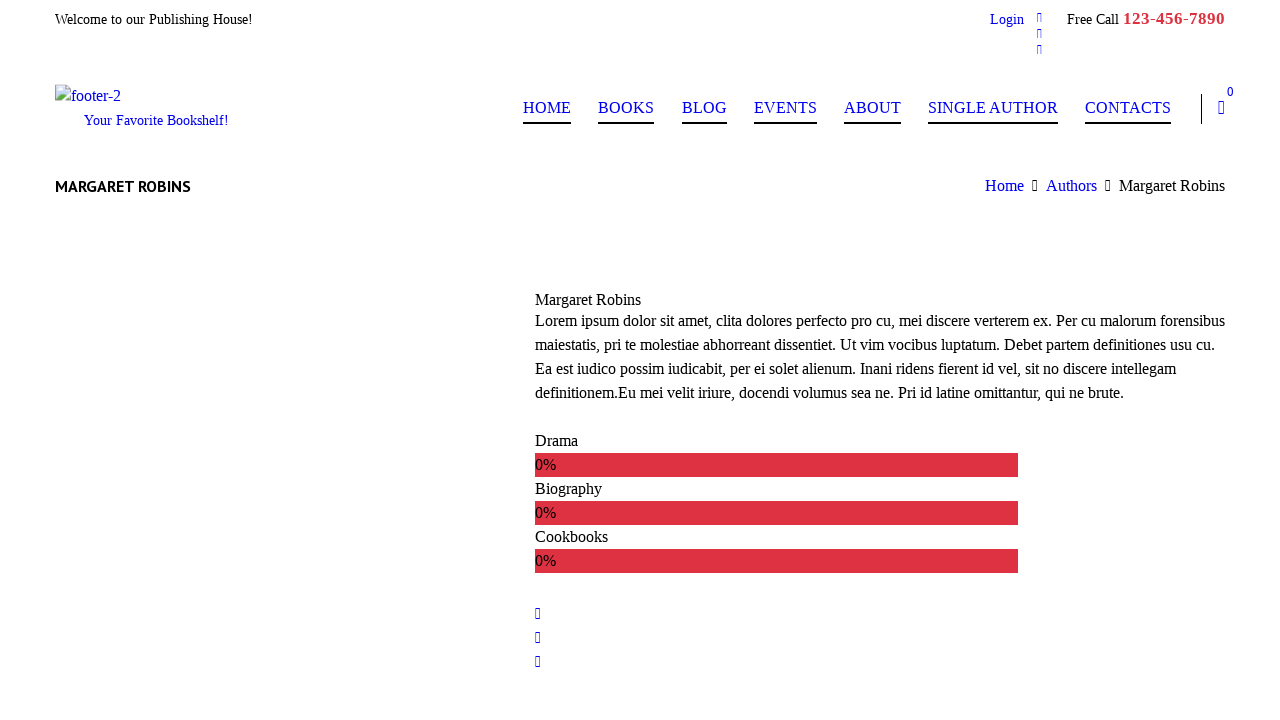

Verified skill percentage value of 75%
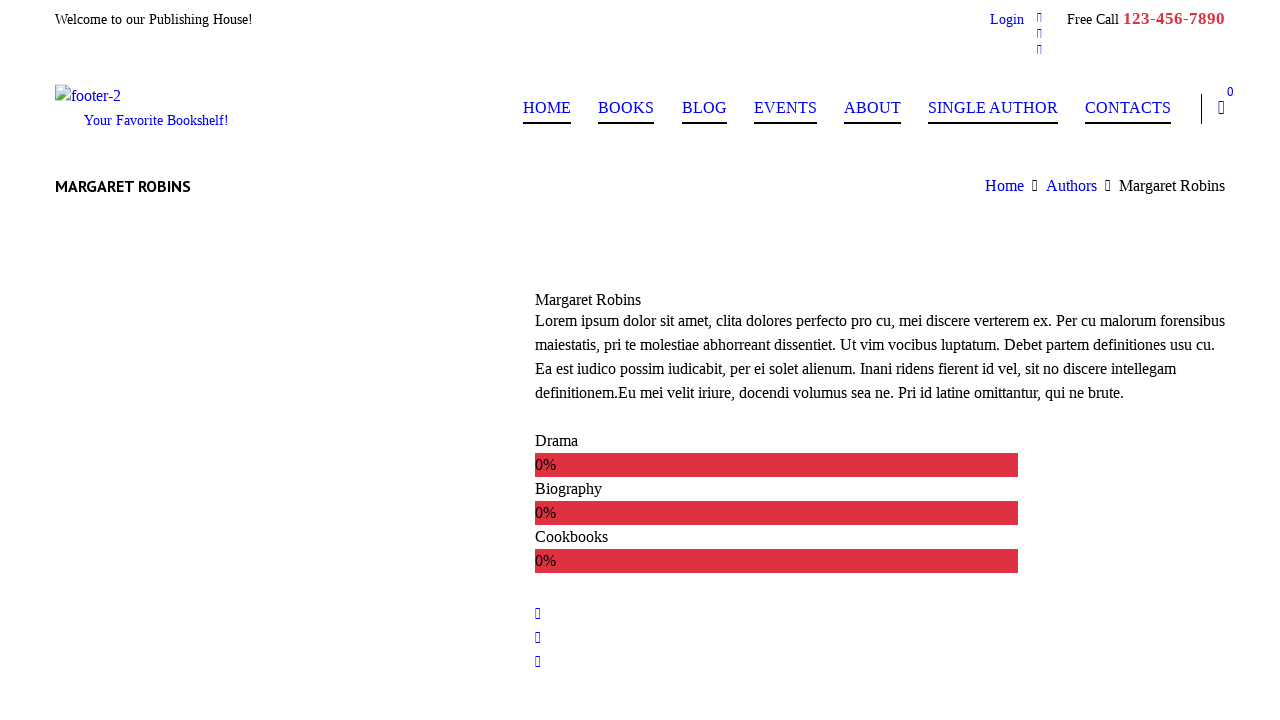

Verified skill percentage value of 82%
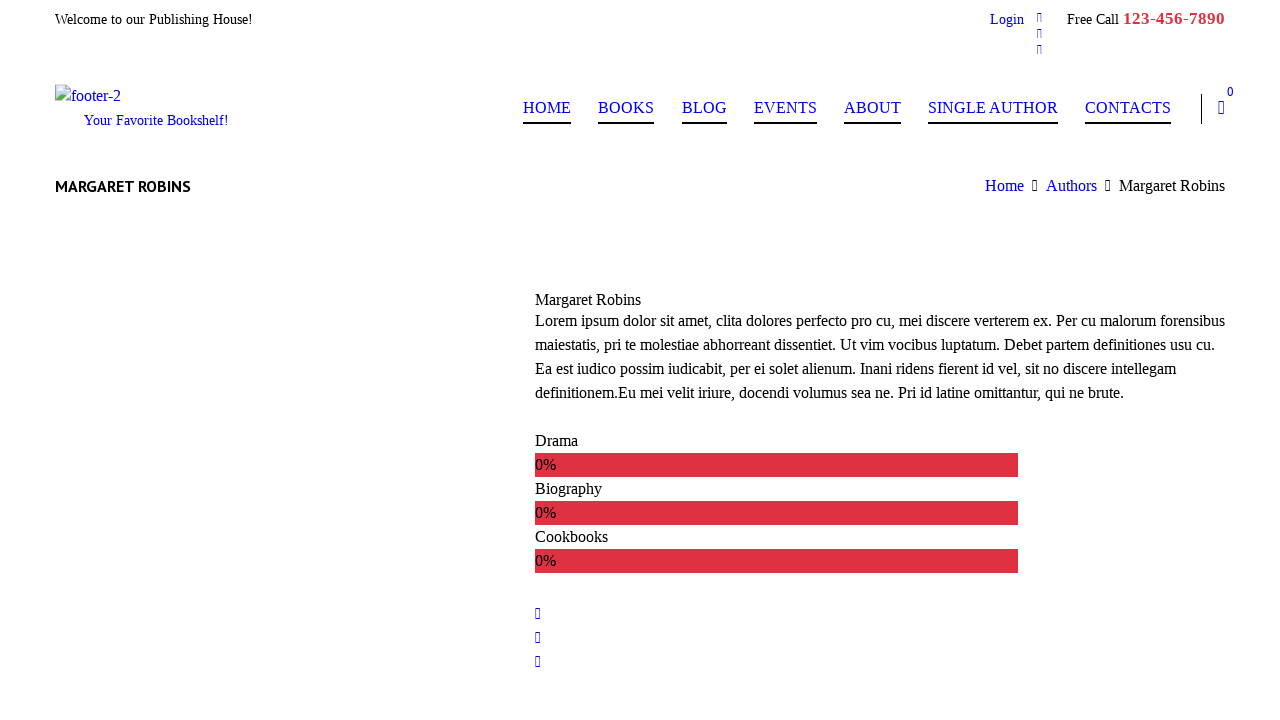

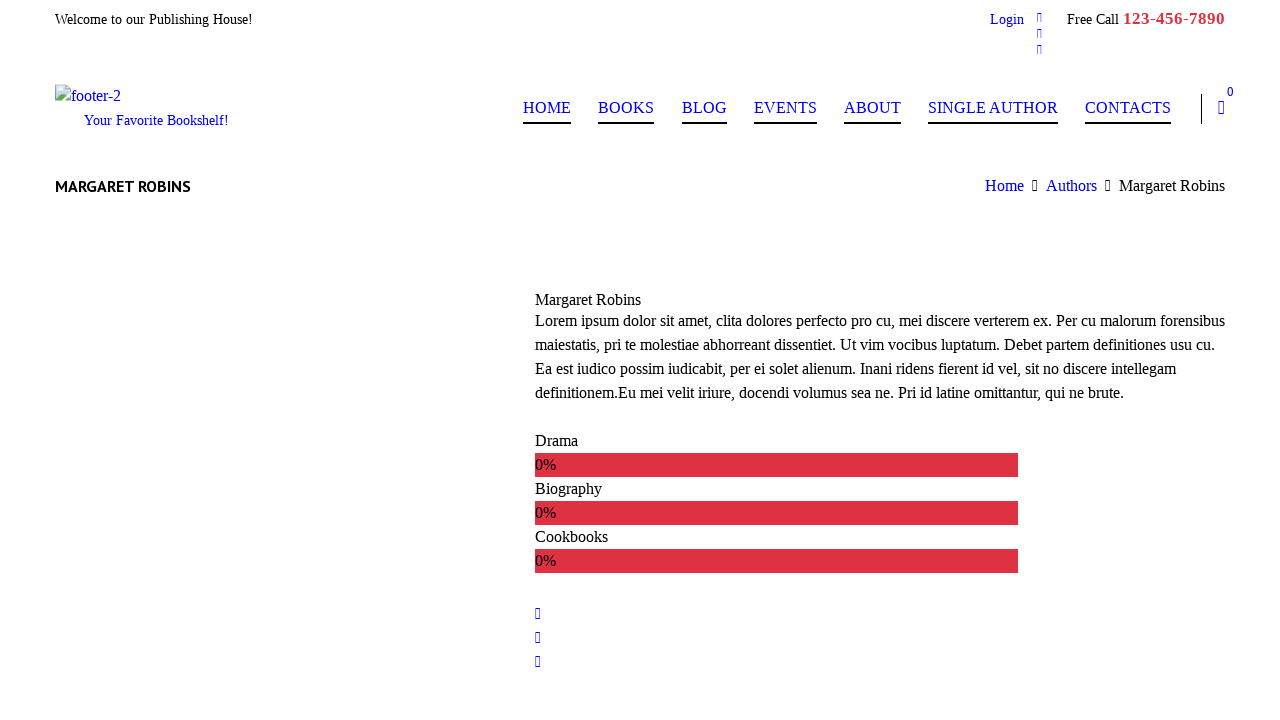